Navigates to a test automation practice blog, interacts with a book table by reading table cell contents, and reloads the page.

Starting URL: https://testautomationpractice.blogspot.com/

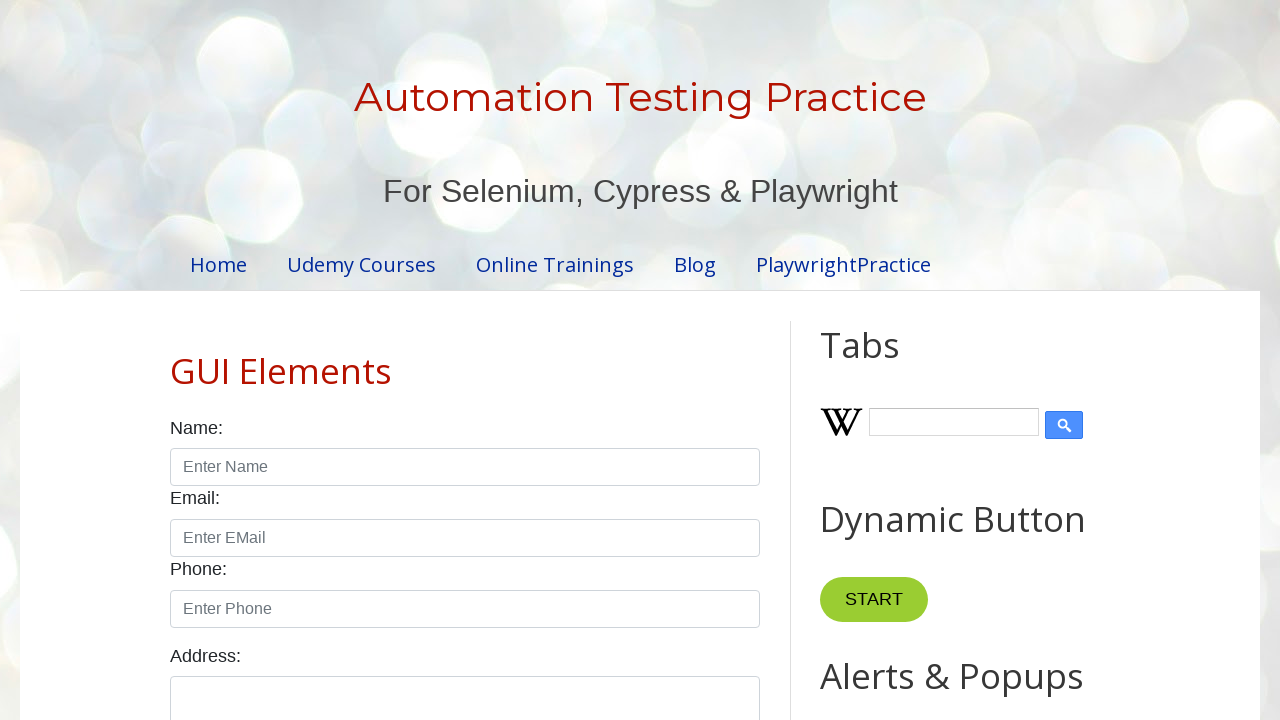

Waited for book table to become visible
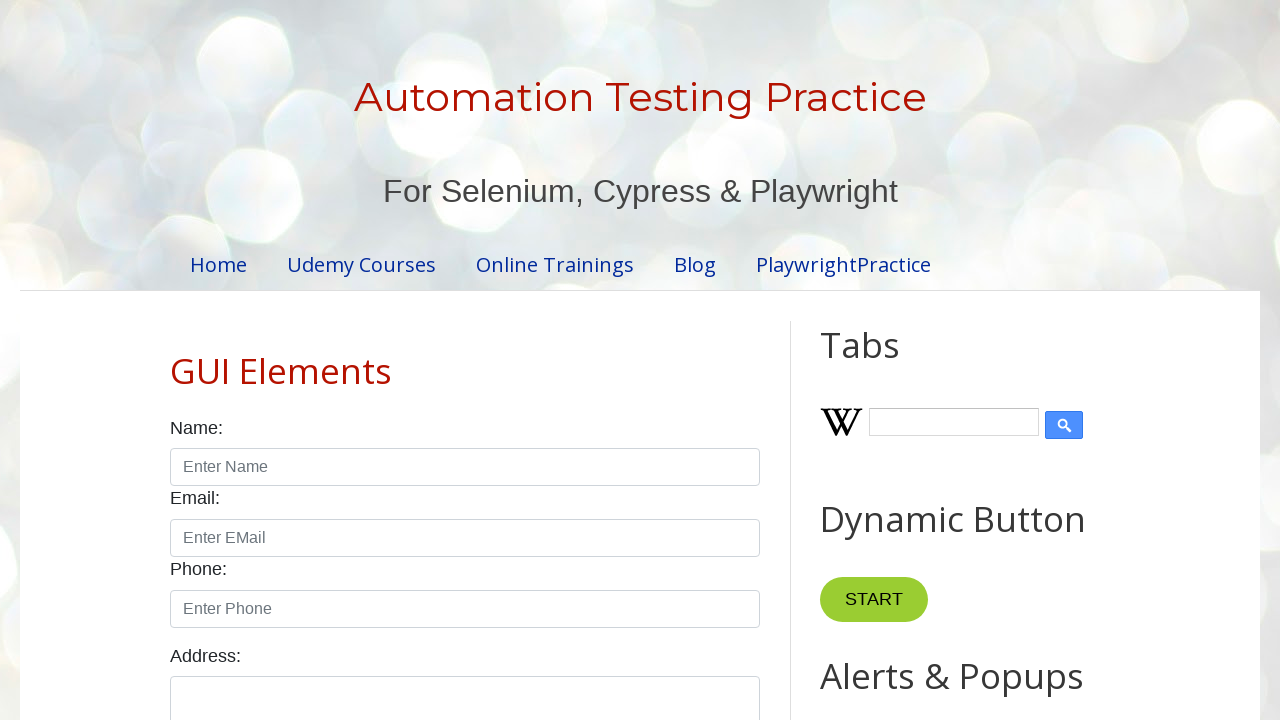

Located all table cells in book table
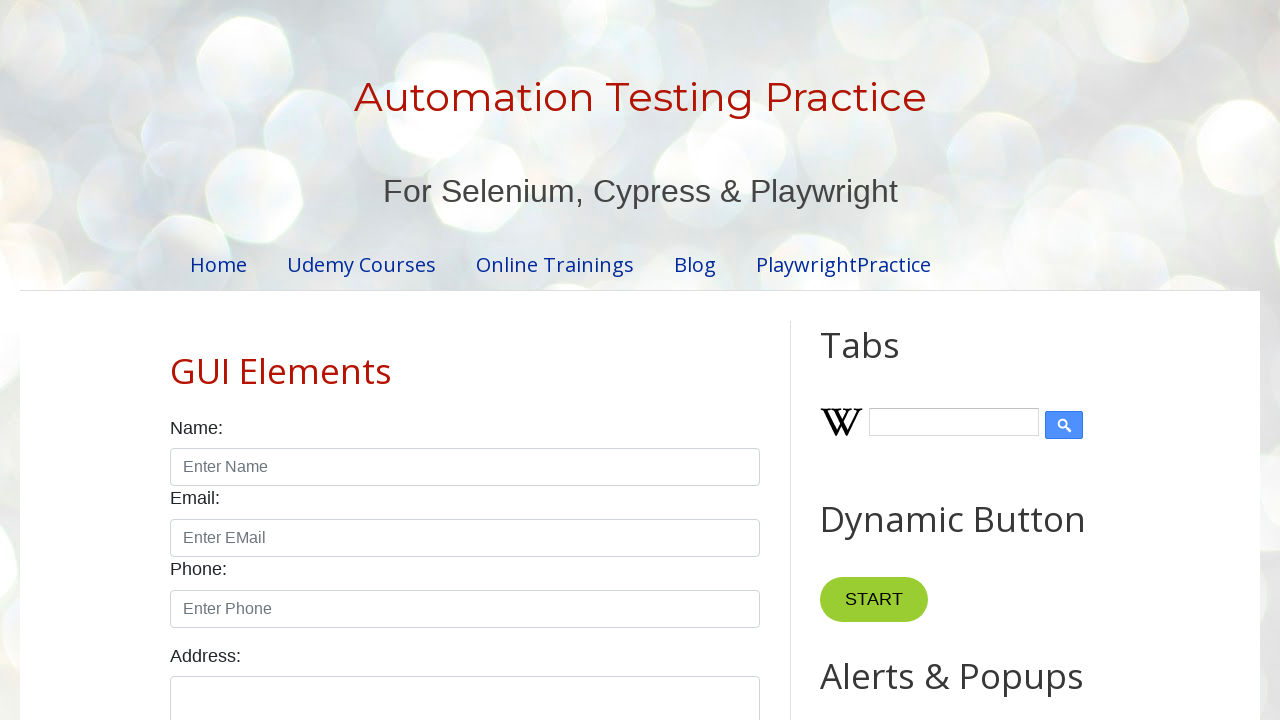

Waited for first table cell to be ready
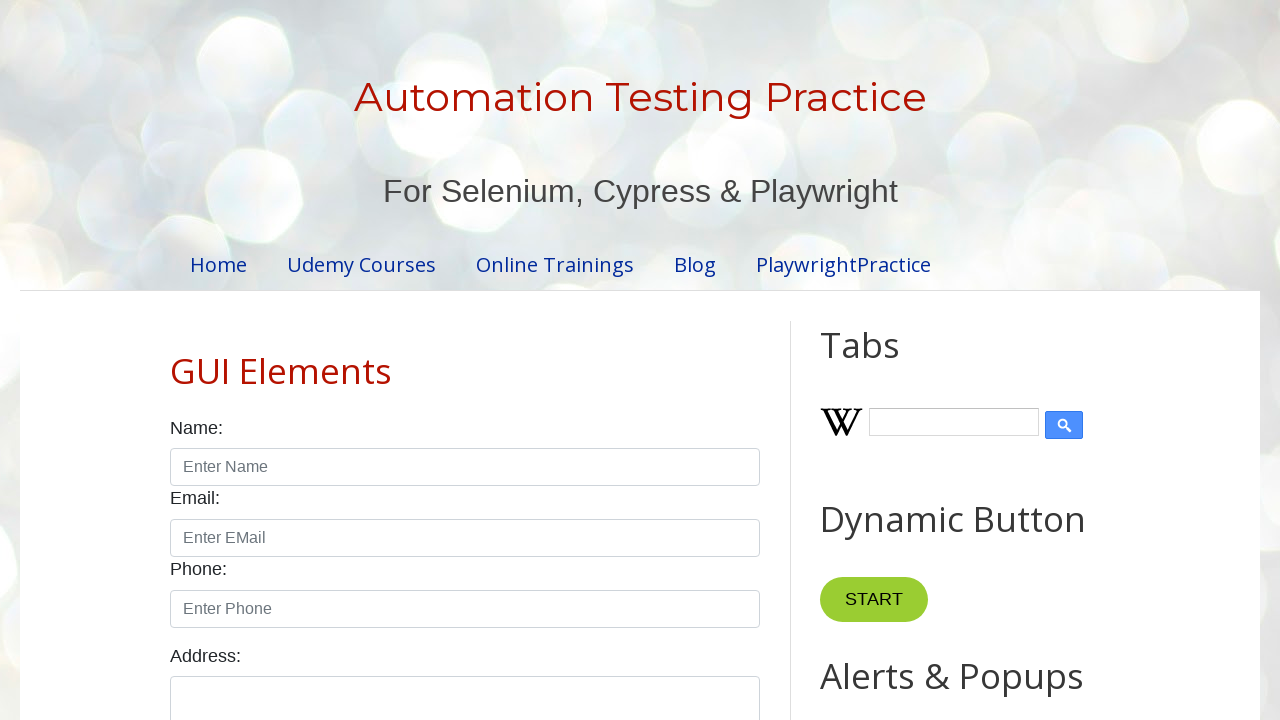

Read text content from table cell 1 of 24: 'Learn Selenium'
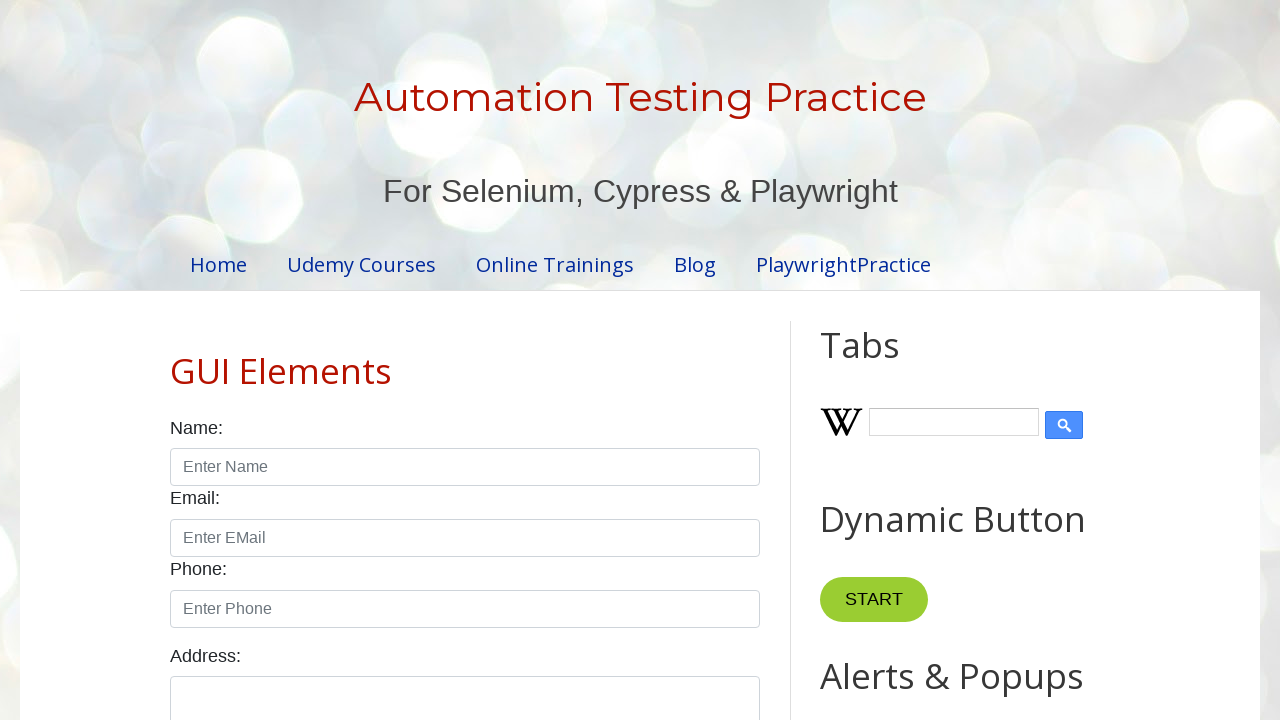

Read text content from table cell 2 of 24: 'Amit'
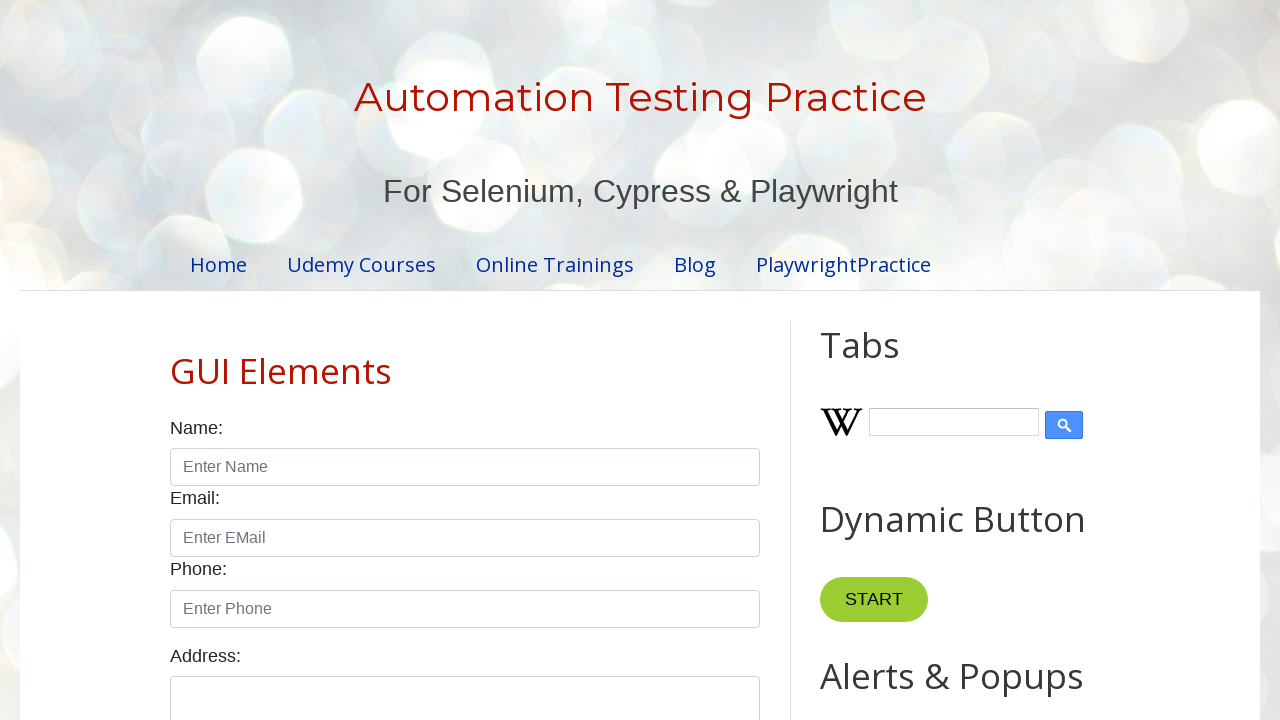

Read text content from table cell 3 of 24: 'Selenium'
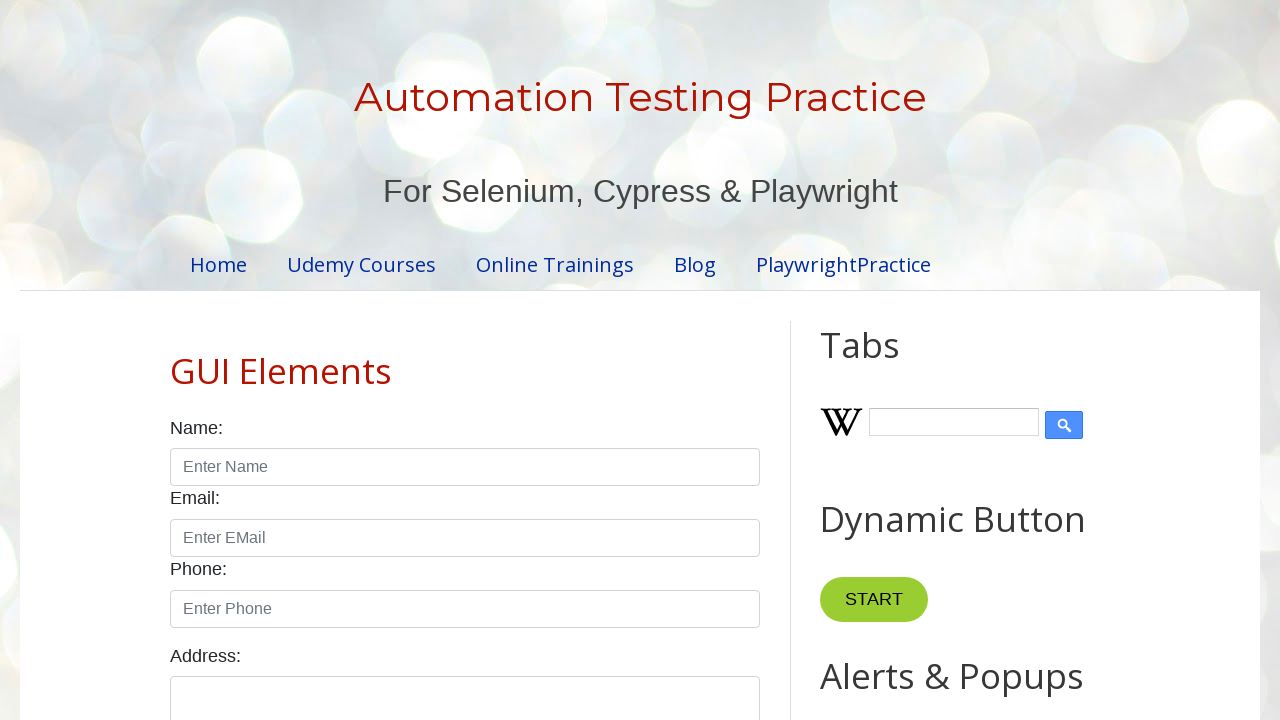

Read text content from table cell 4 of 24: '300'
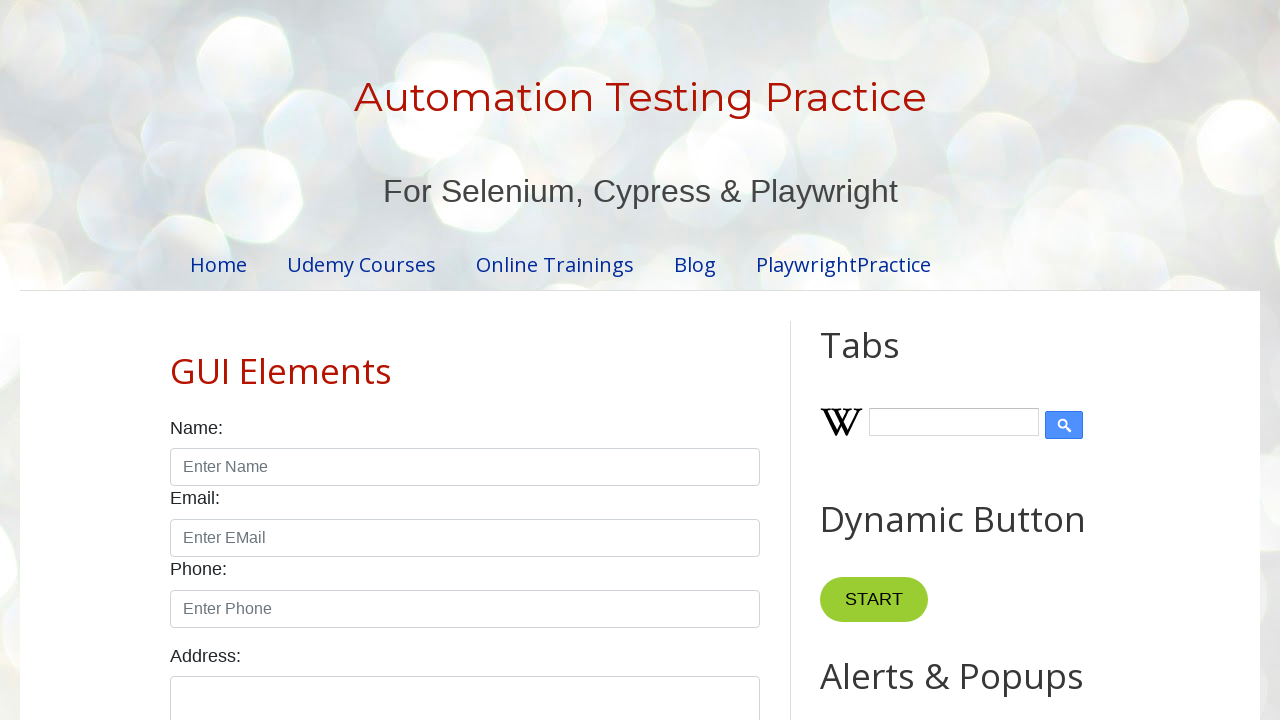

Read text content from table cell 5 of 24: 'Learn Java'
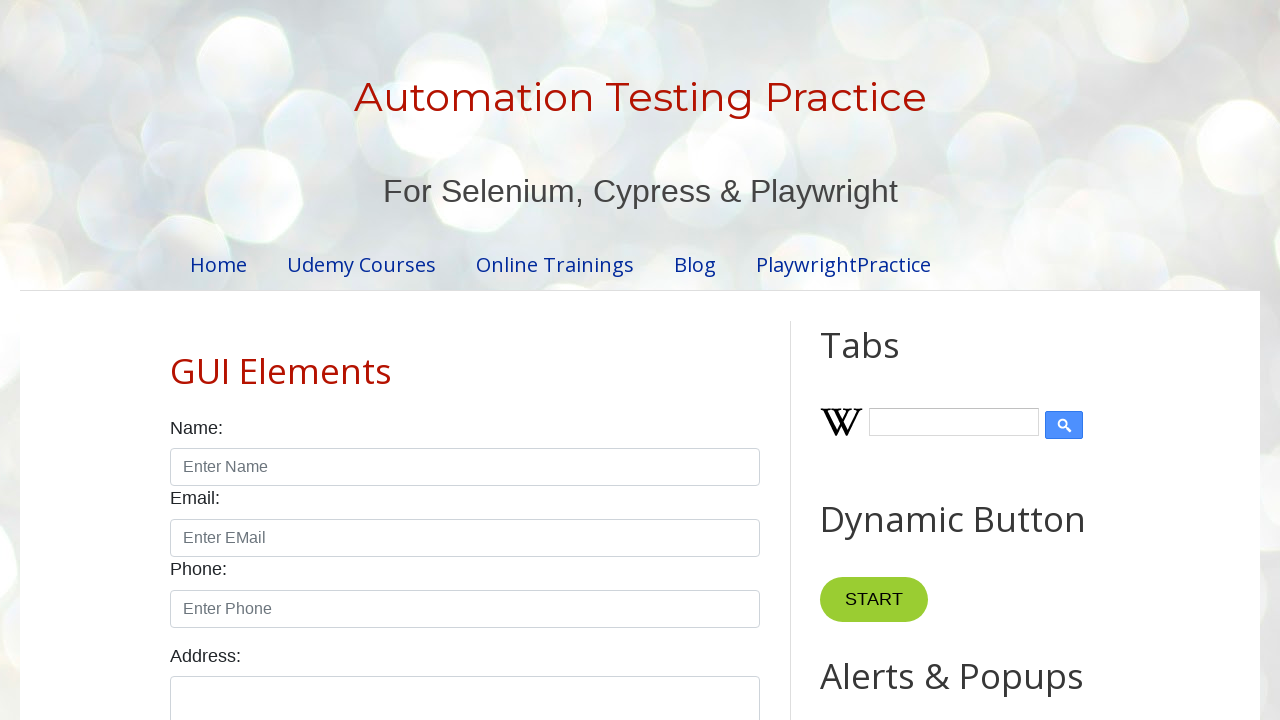

Read text content from table cell 6 of 24: 'Mukesh'
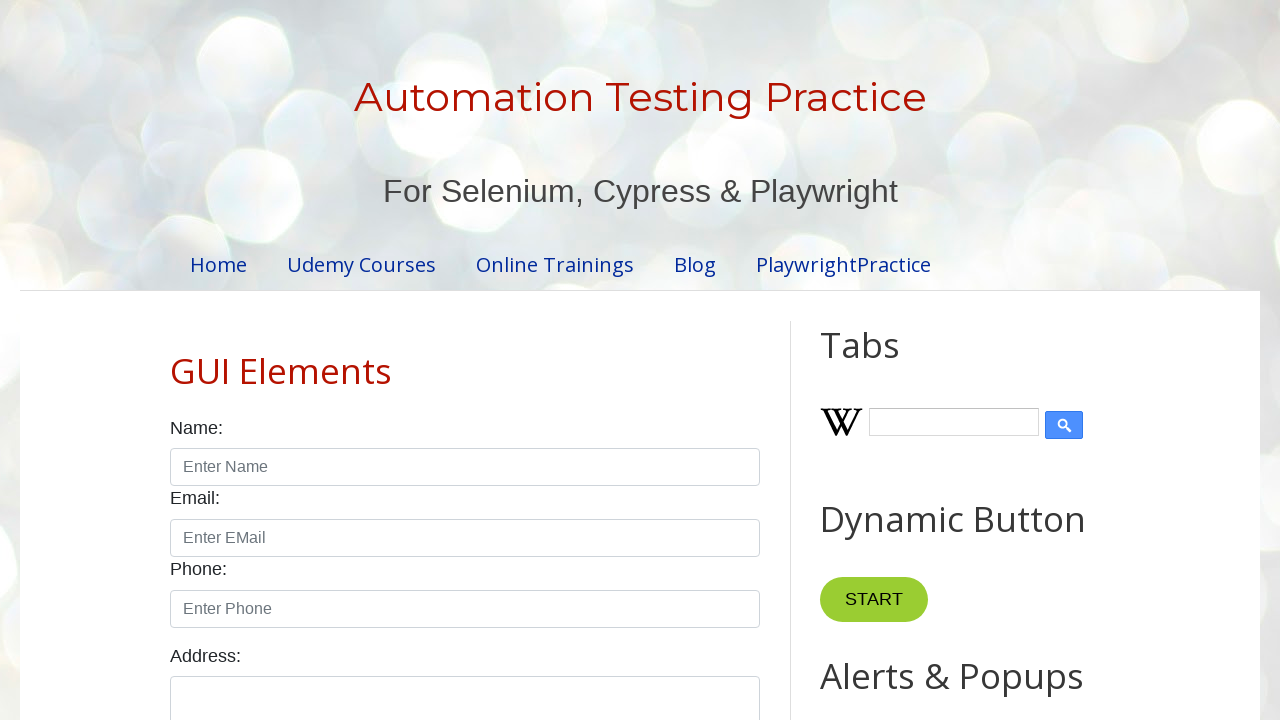

Read text content from table cell 7 of 24: 'Java'
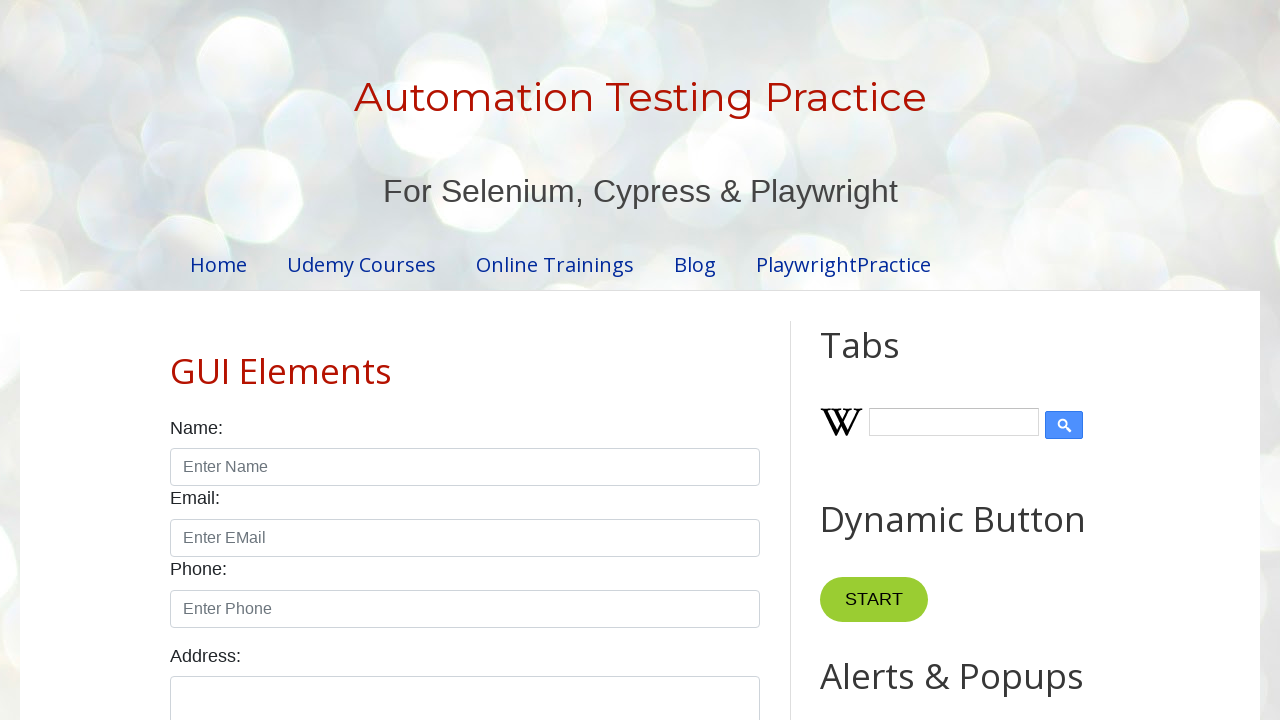

Read text content from table cell 8 of 24: '500'
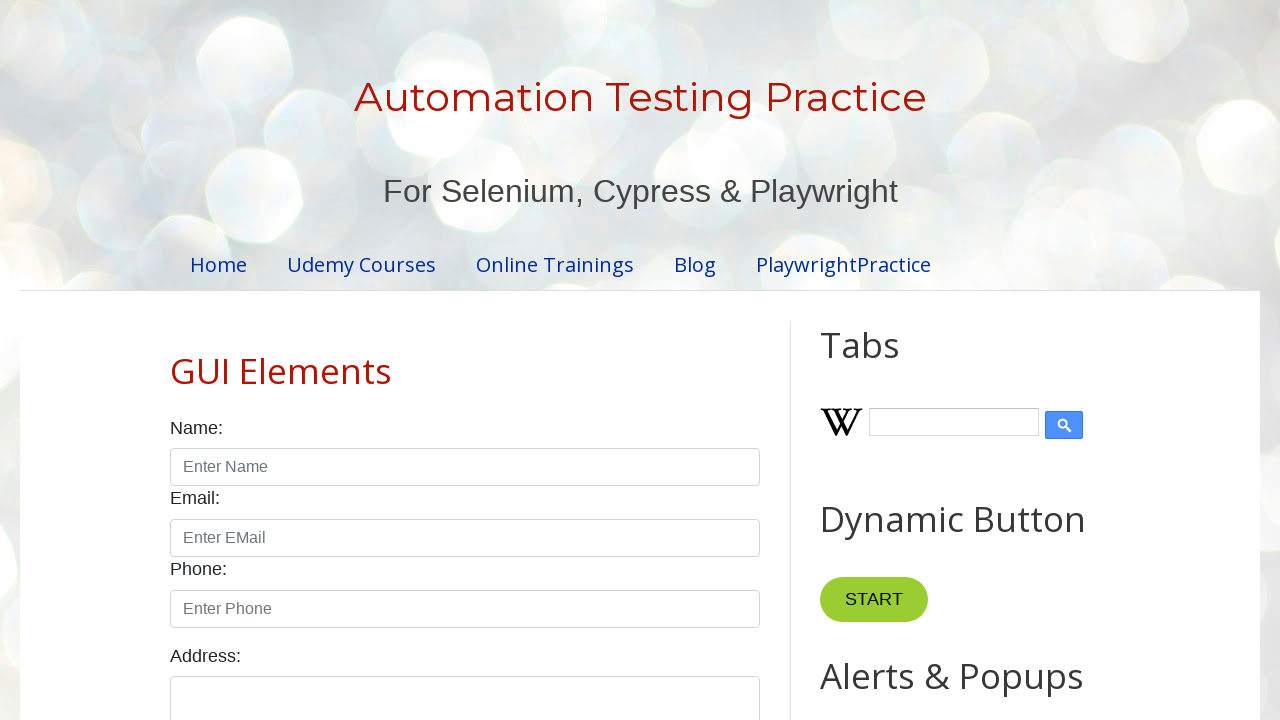

Read text content from table cell 9 of 24: 'Learn JS'
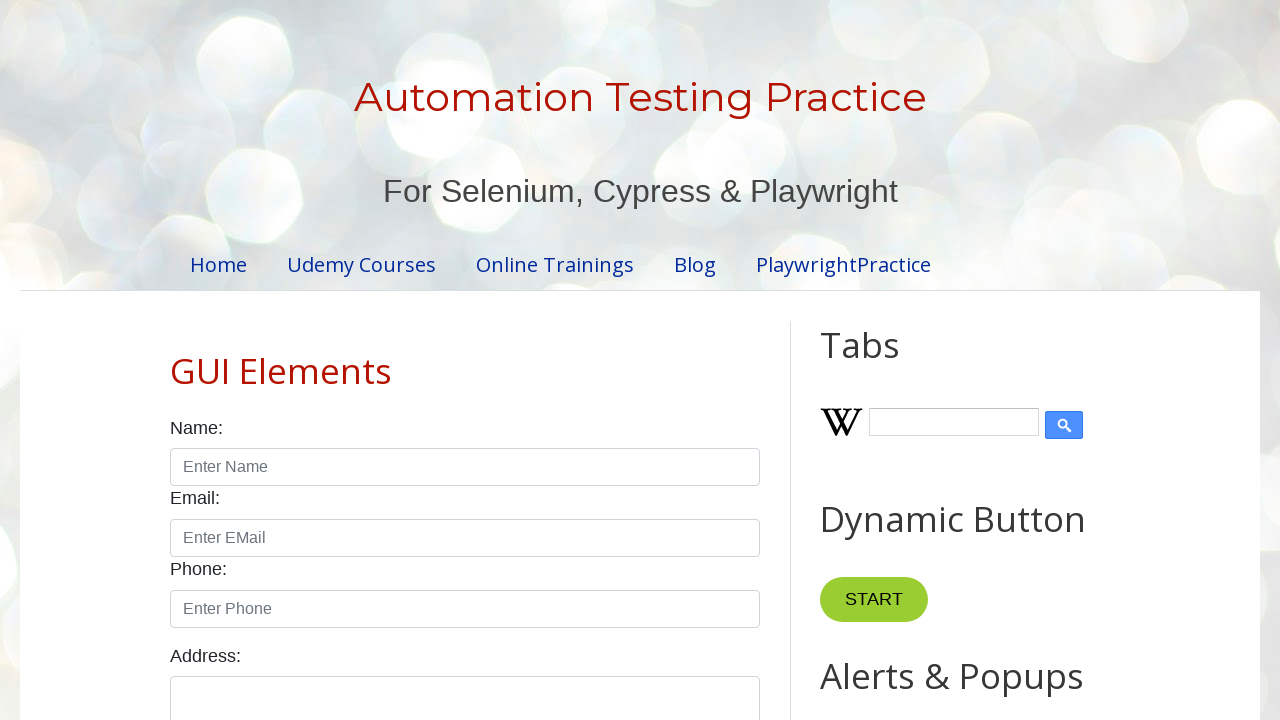

Read text content from table cell 10 of 24: 'Animesh'
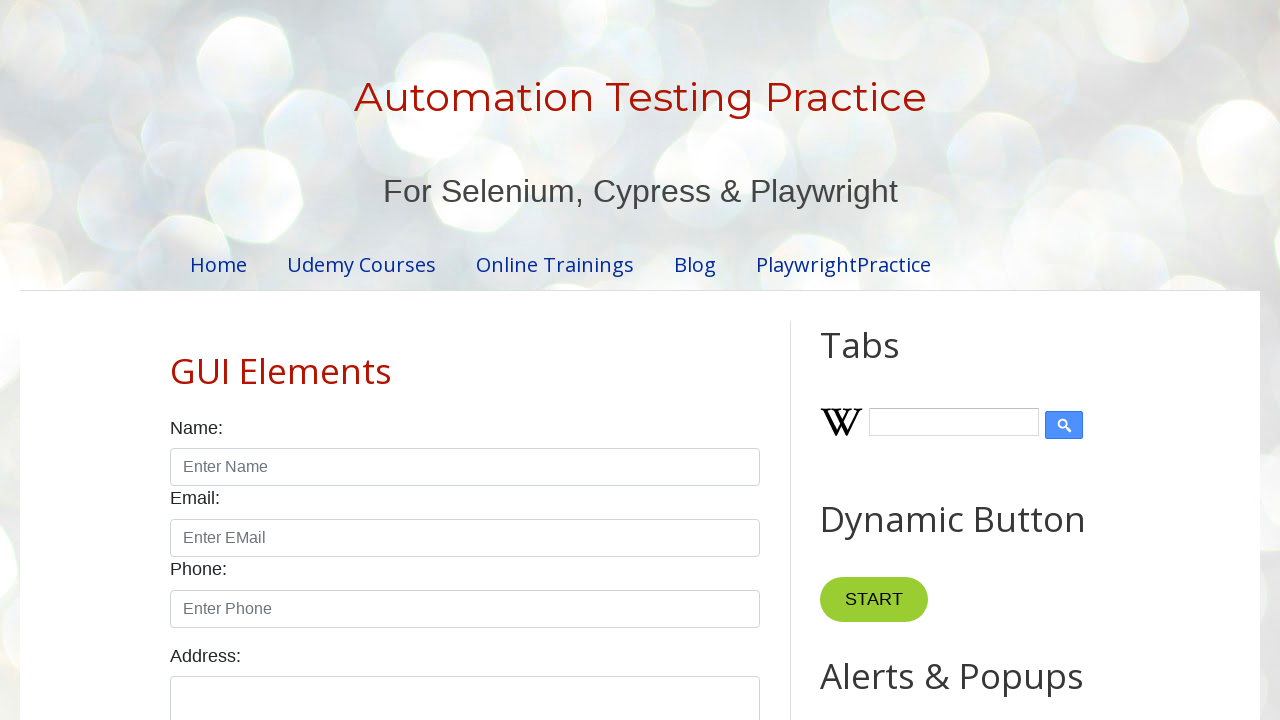

Read text content from table cell 11 of 24: 'Javascript'
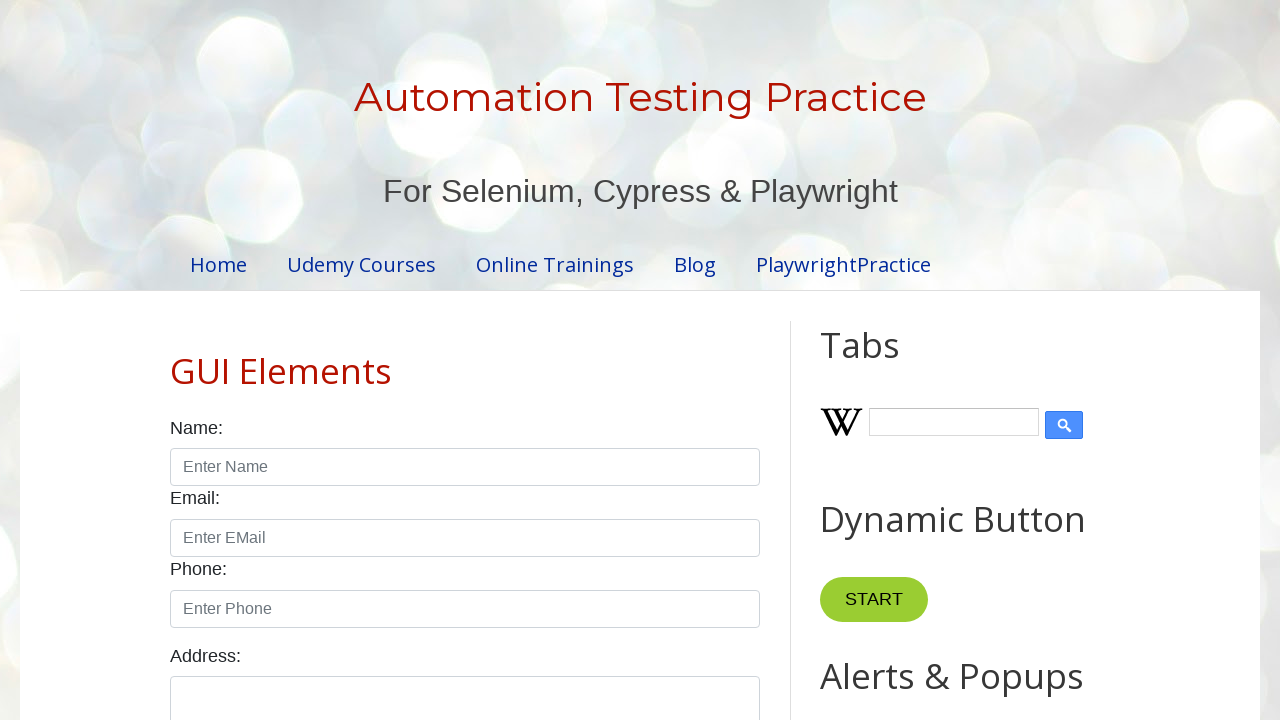

Read text content from table cell 12 of 24: '300'
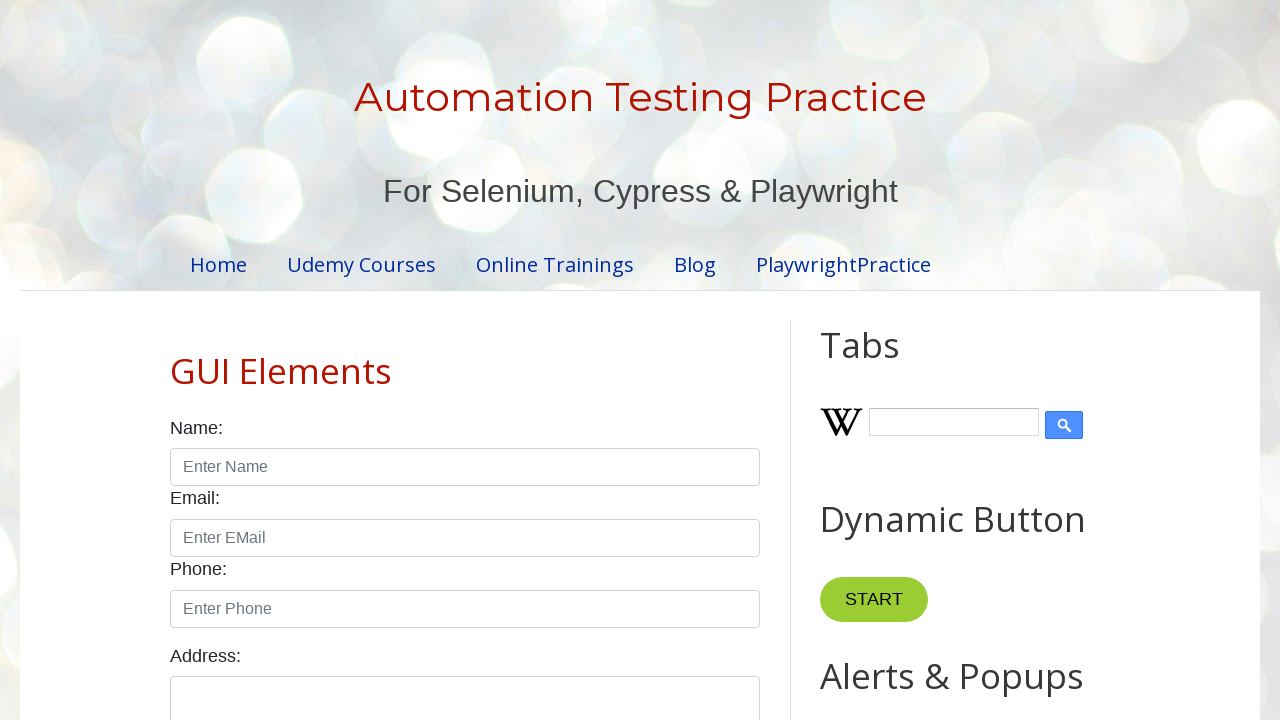

Read text content from table cell 13 of 24: 'Master In Selenium'
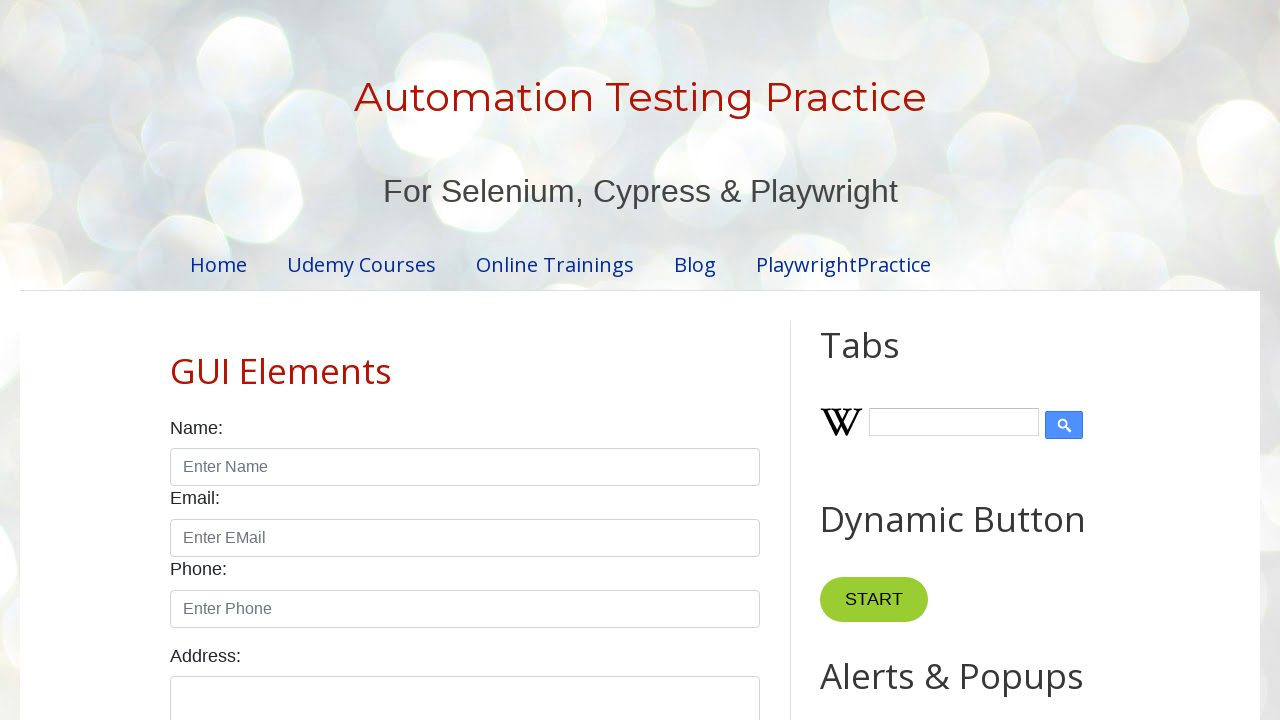

Read text content from table cell 14 of 24: 'Mukesh'
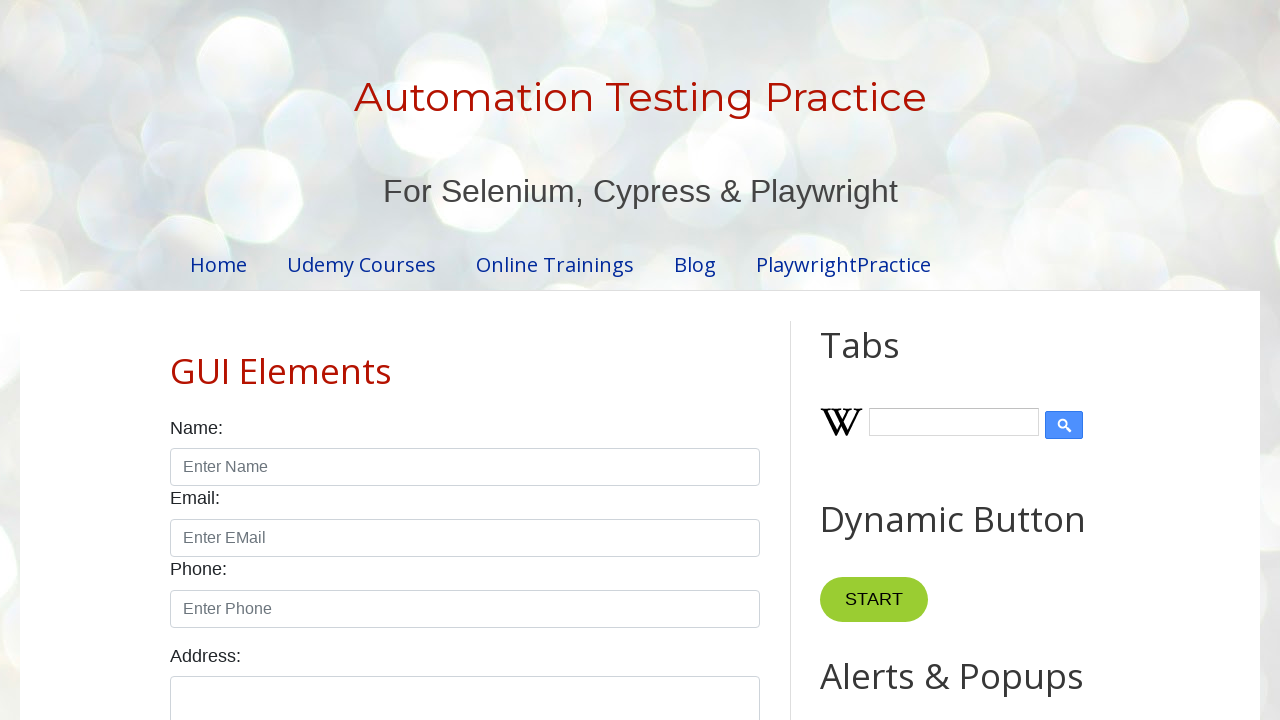

Read text content from table cell 15 of 24: 'Selenium'
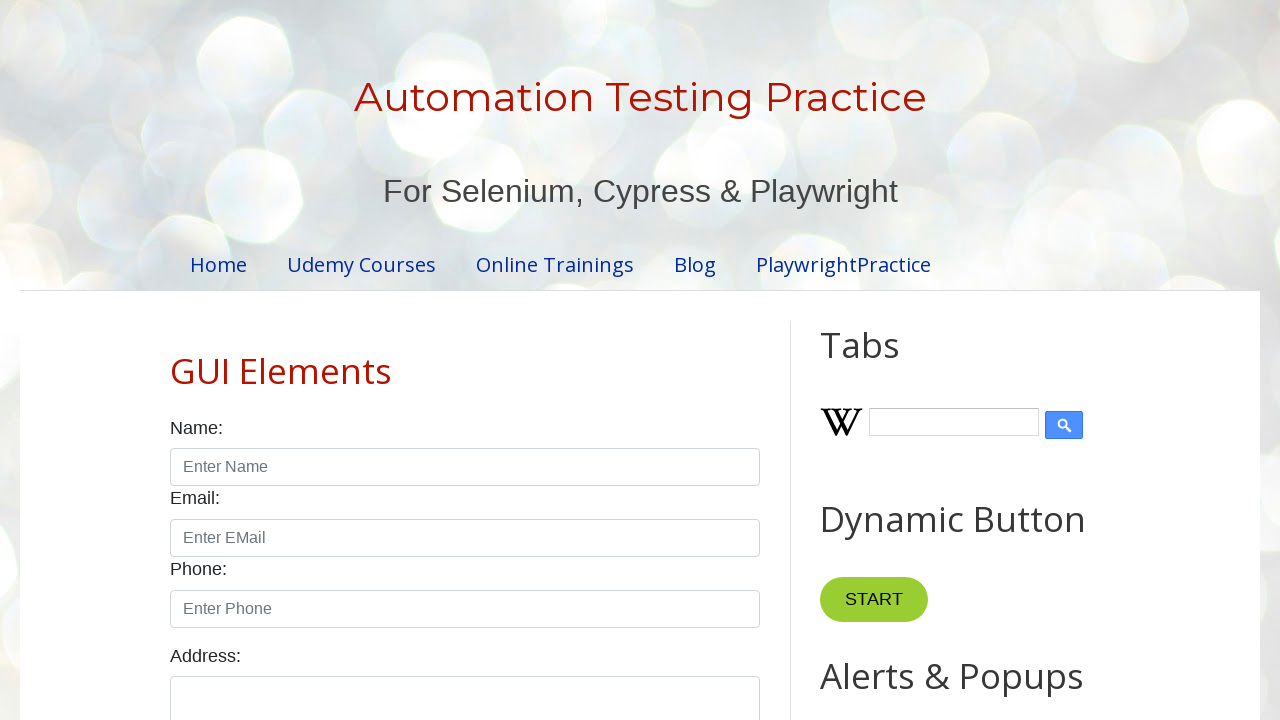

Read text content from table cell 16 of 24: '3000'
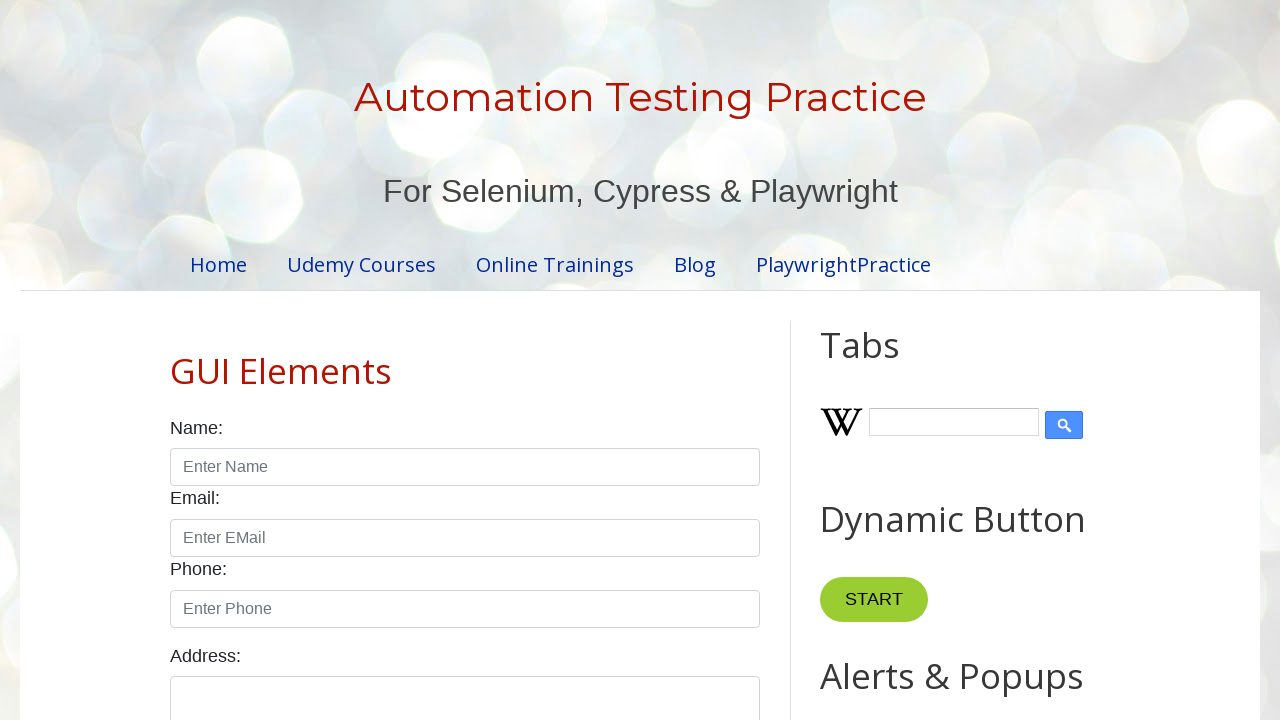

Read text content from table cell 17 of 24: 'Master In Java'
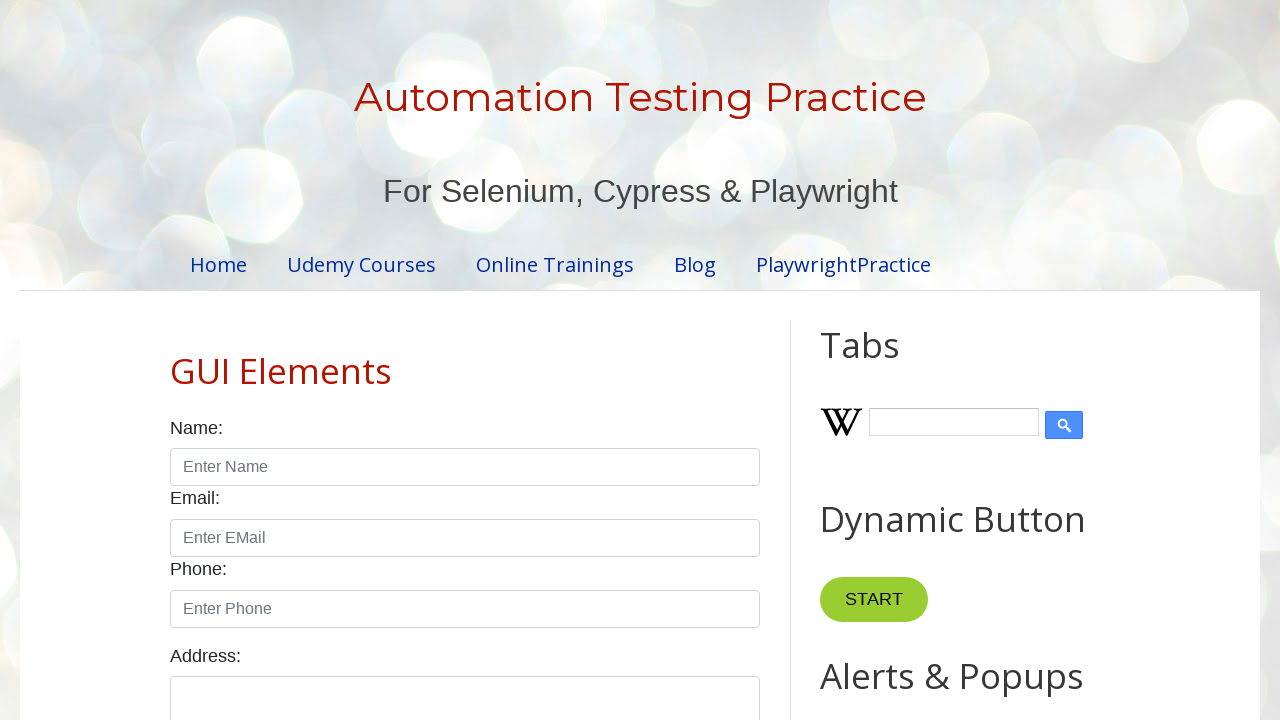

Read text content from table cell 18 of 24: 'Amod'
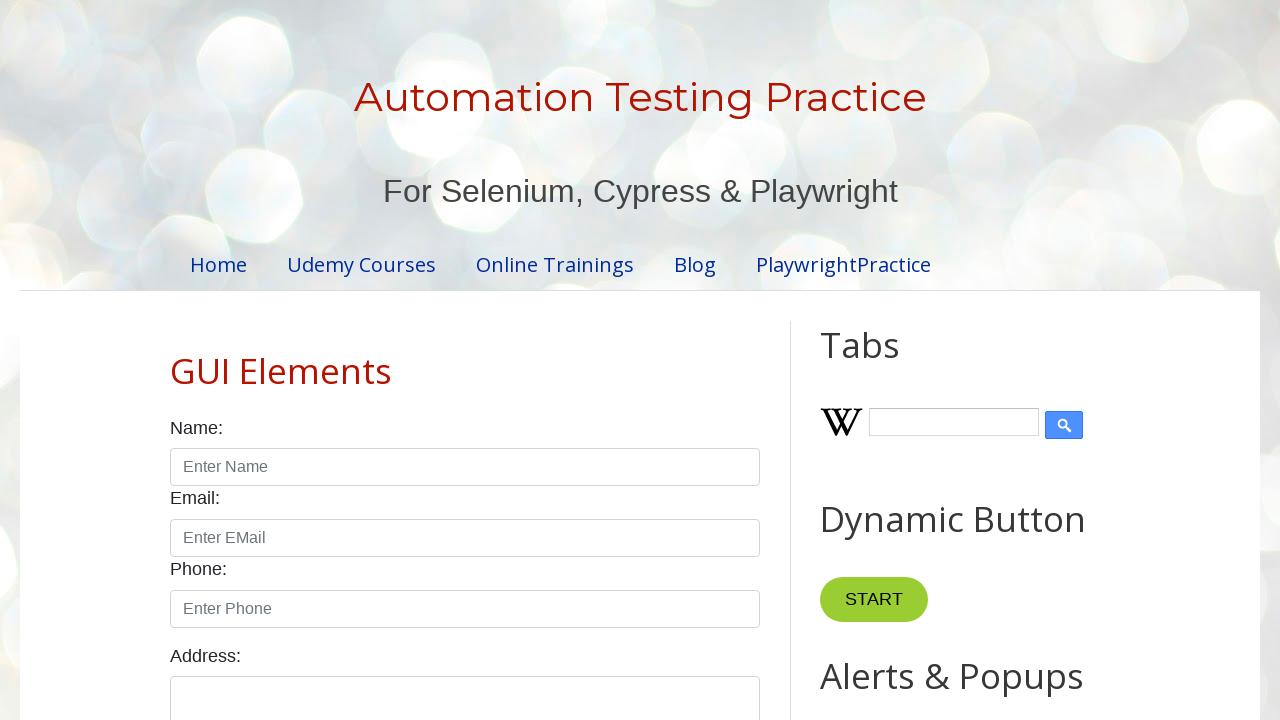

Read text content from table cell 19 of 24: 'JAVA'
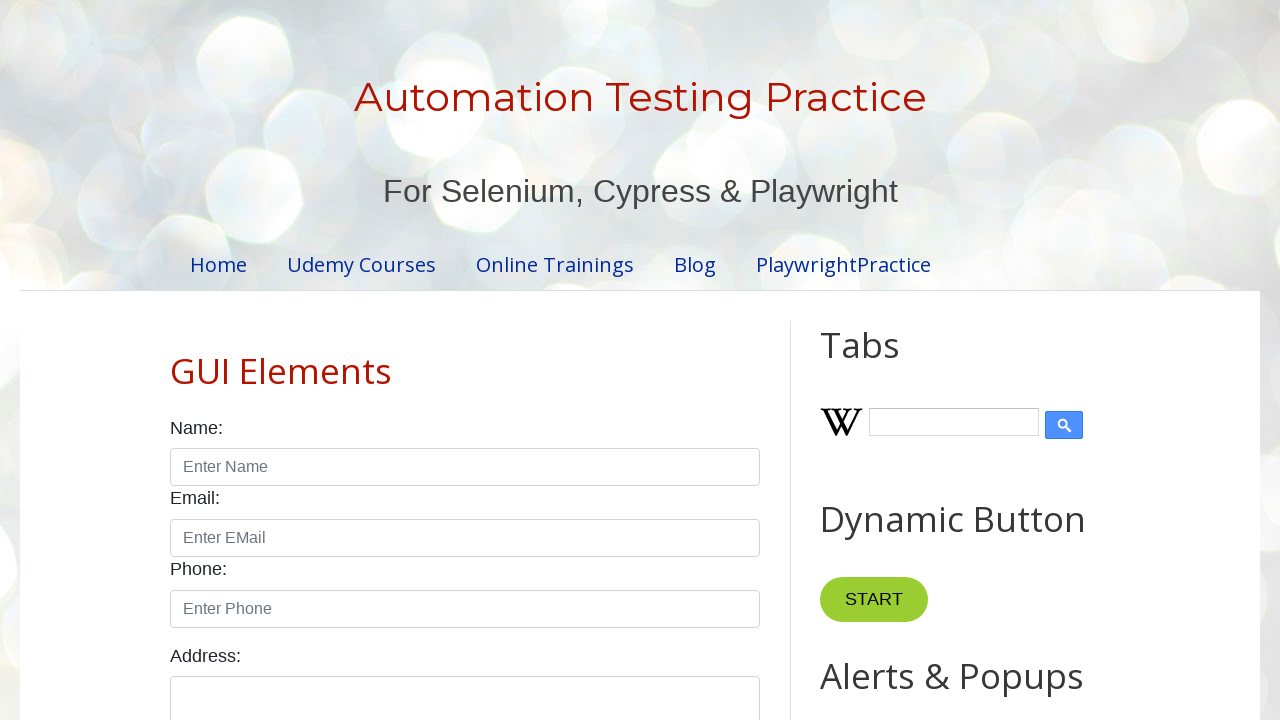

Read text content from table cell 20 of 24: '2000'
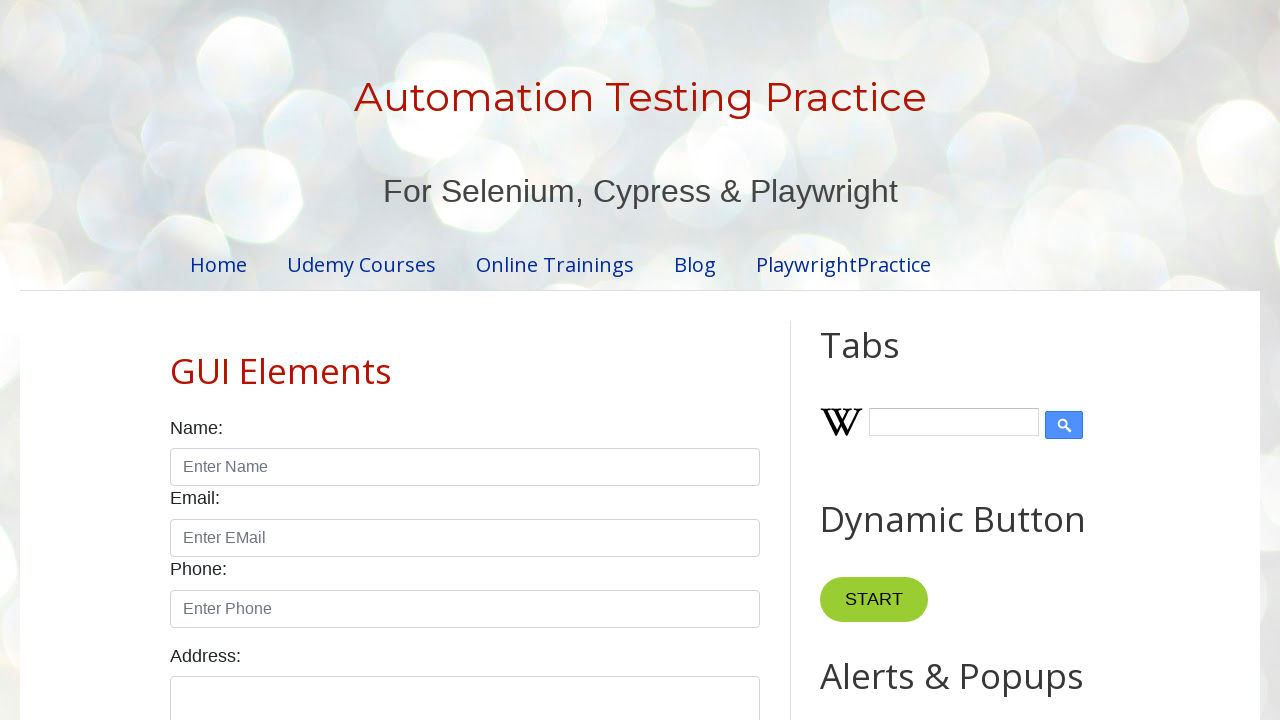

Read text content from table cell 21 of 24: 'Master In JS'
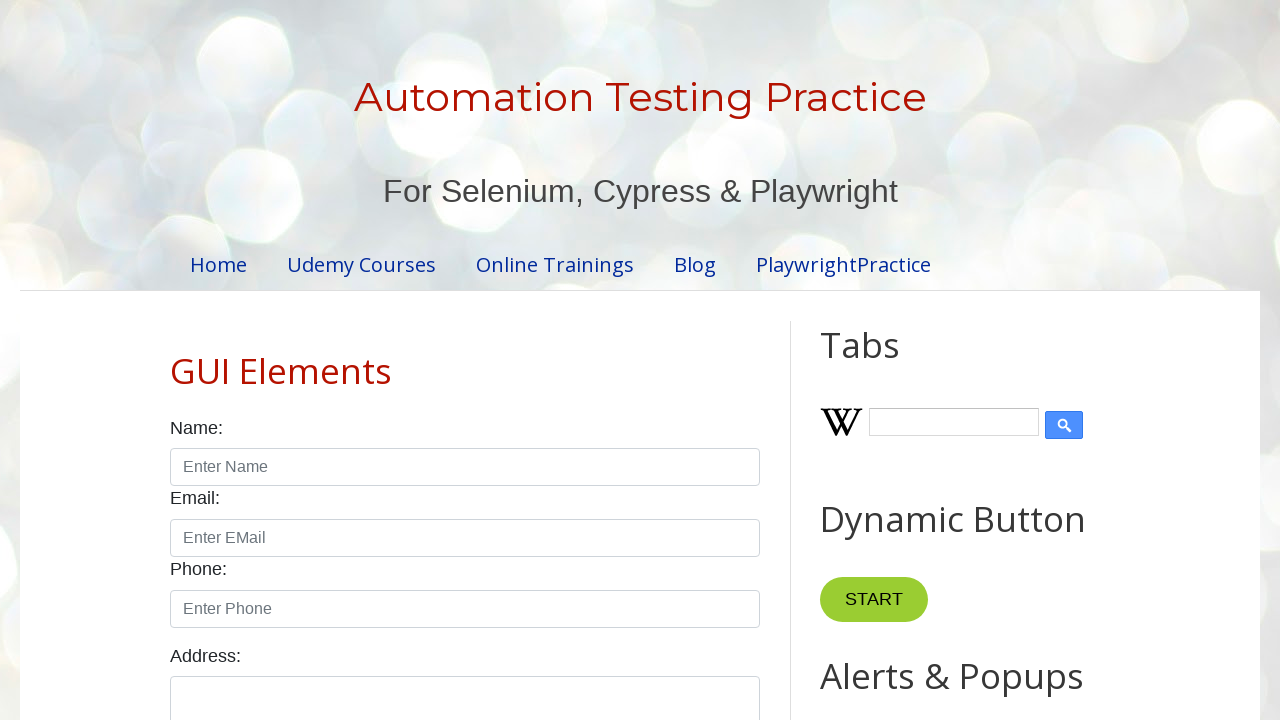

Read text content from table cell 22 of 24: 'Amit'
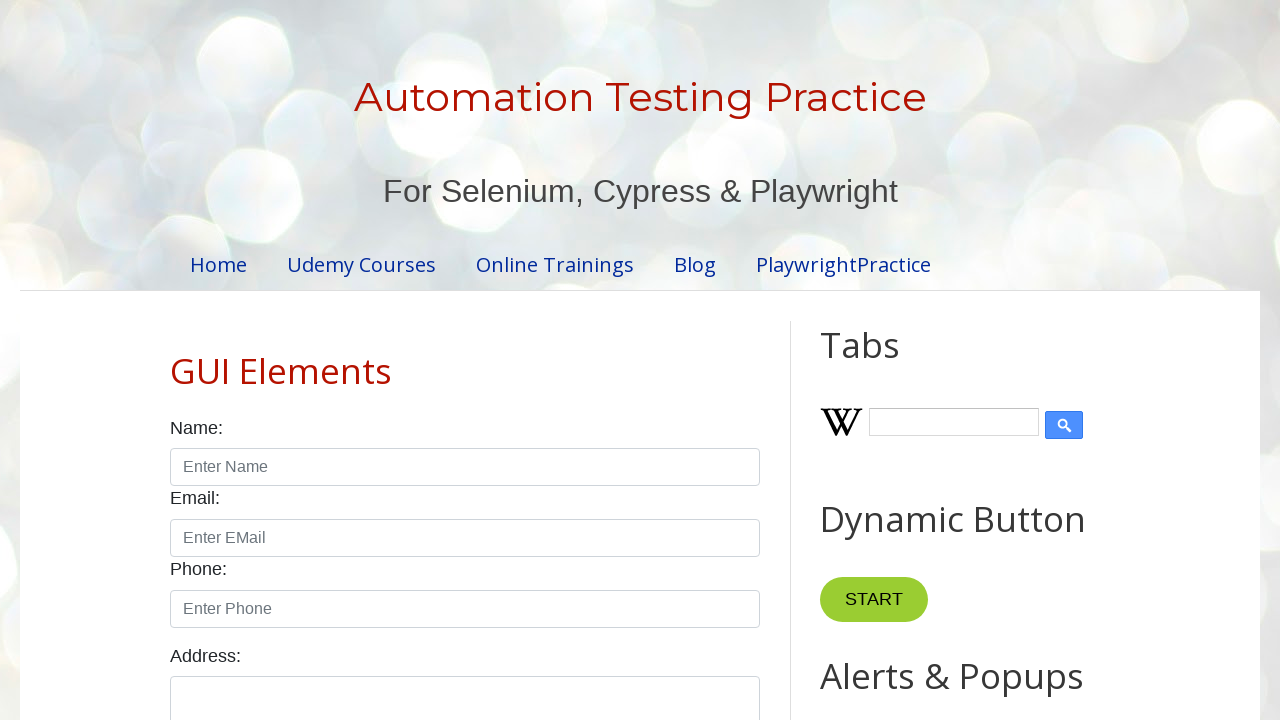

Read text content from table cell 23 of 24: 'Javascript'
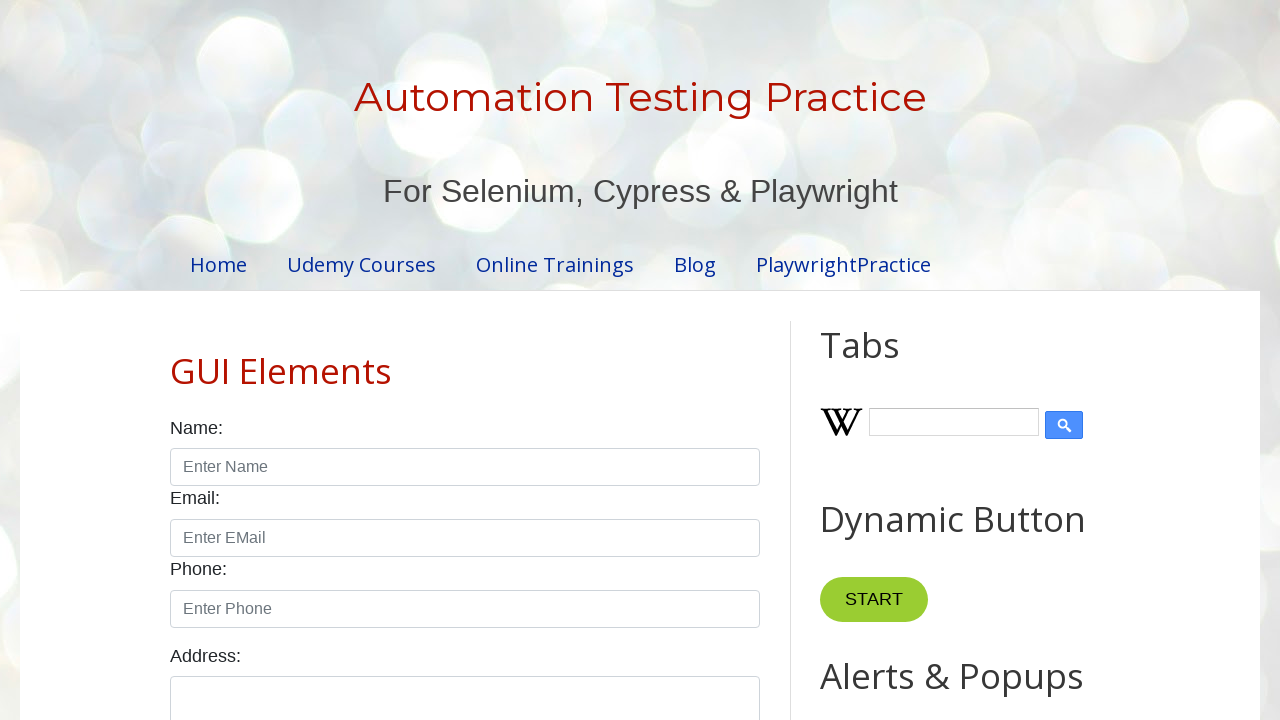

Read text content from table cell 24 of 24: '1000'
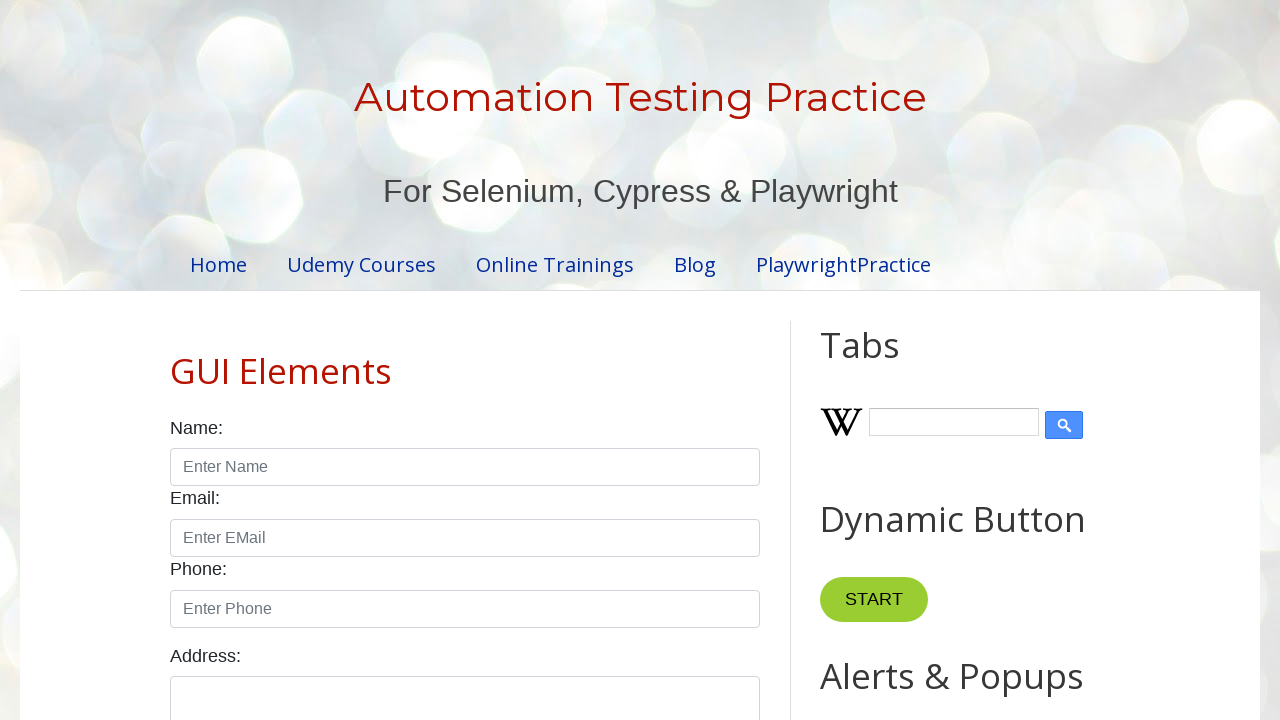

Reloaded the page
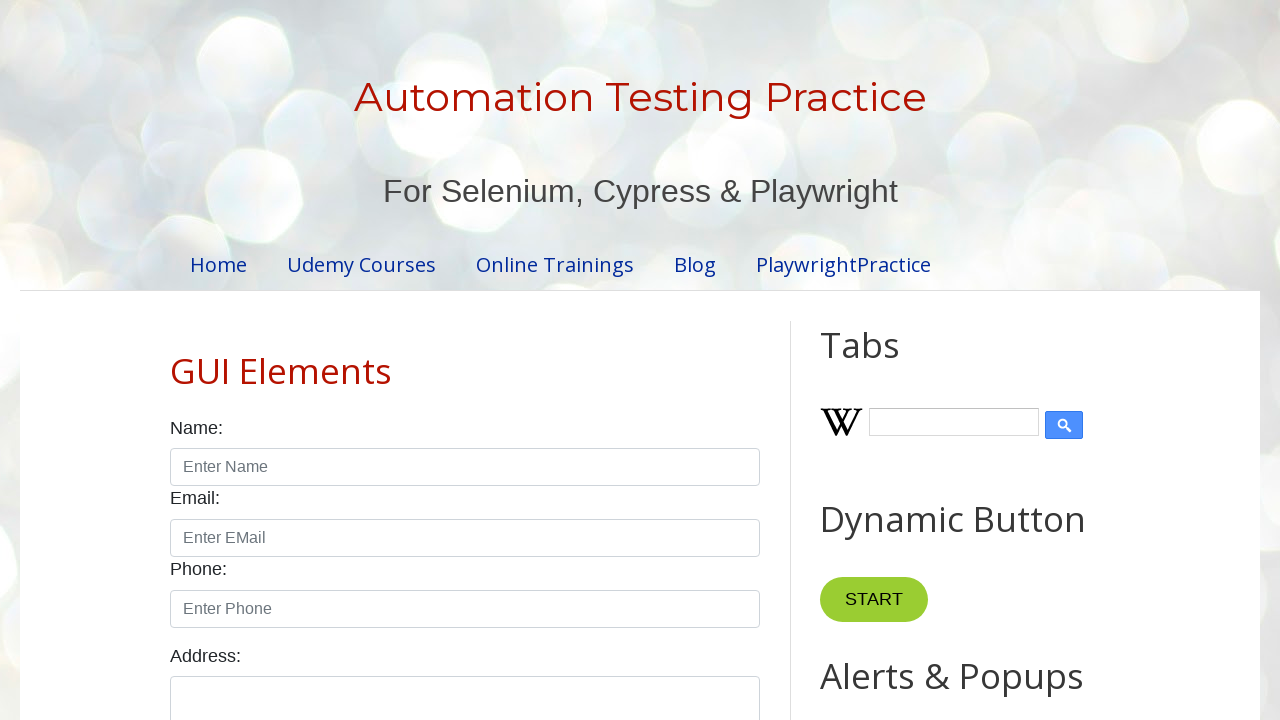

Waited for book table to become visible after page reload
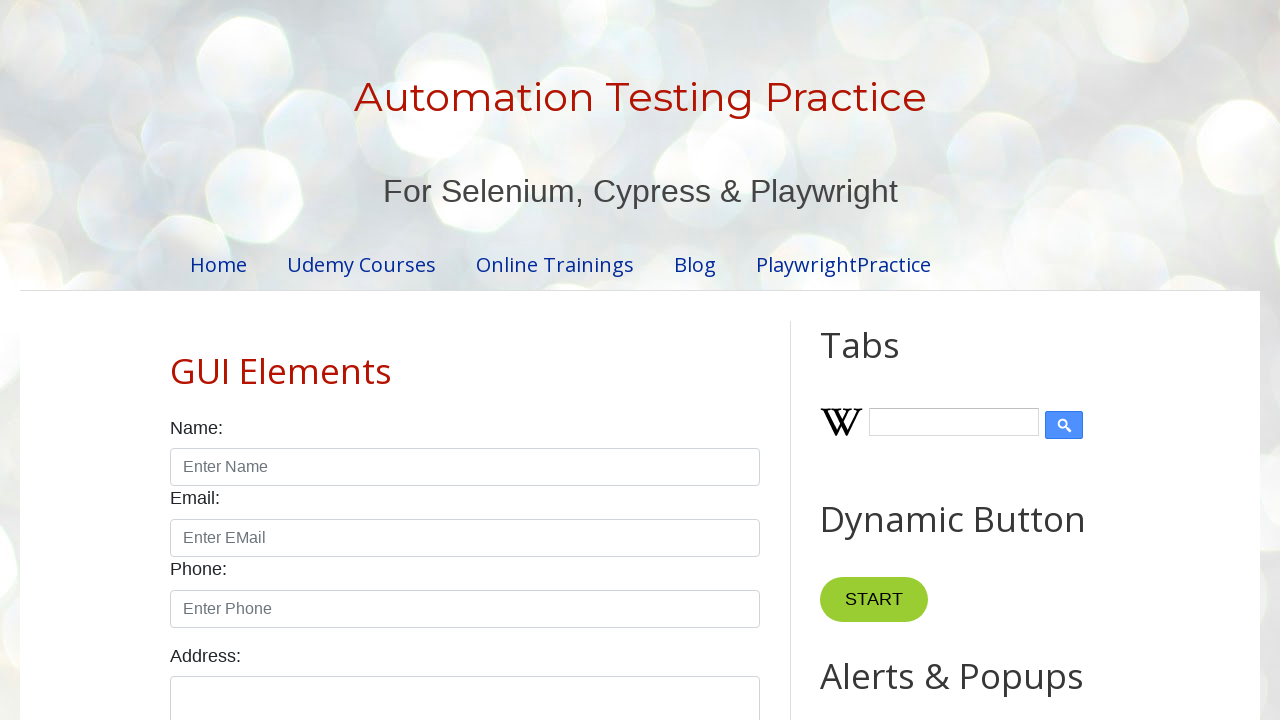

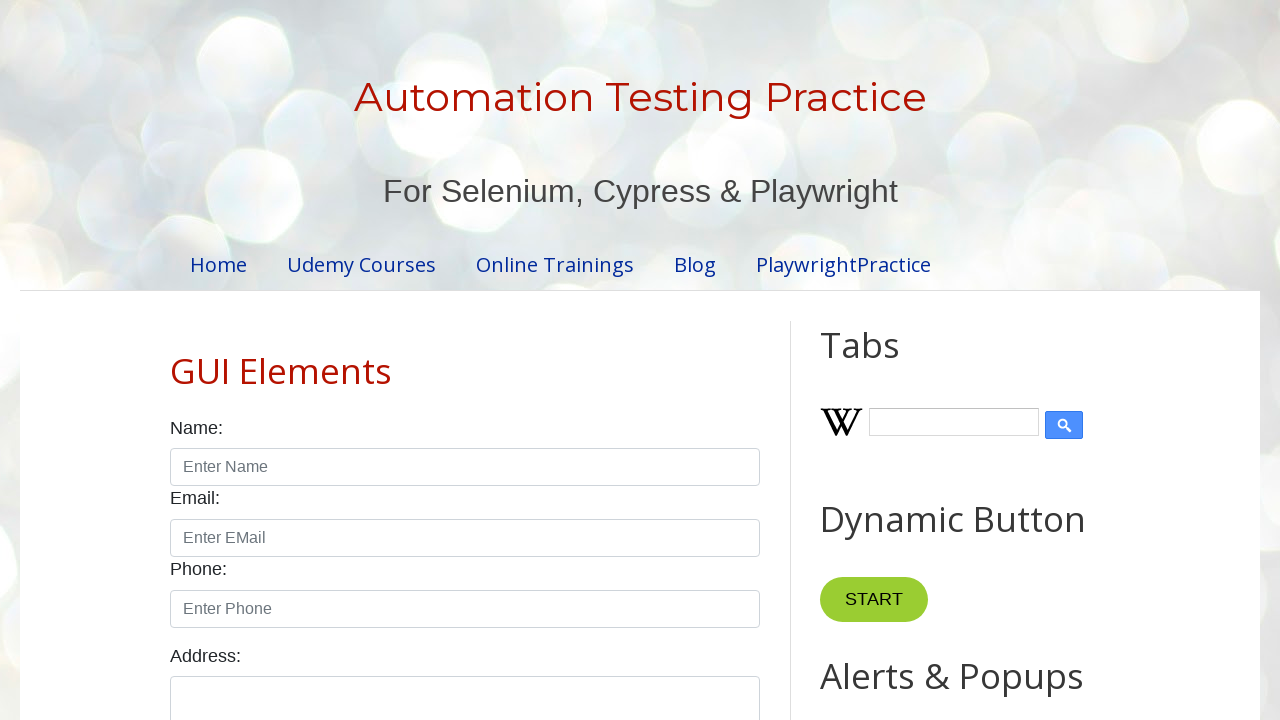